Tests that a todo item is removed when edited to an empty string

Starting URL: https://demo.playwright.dev/todomvc

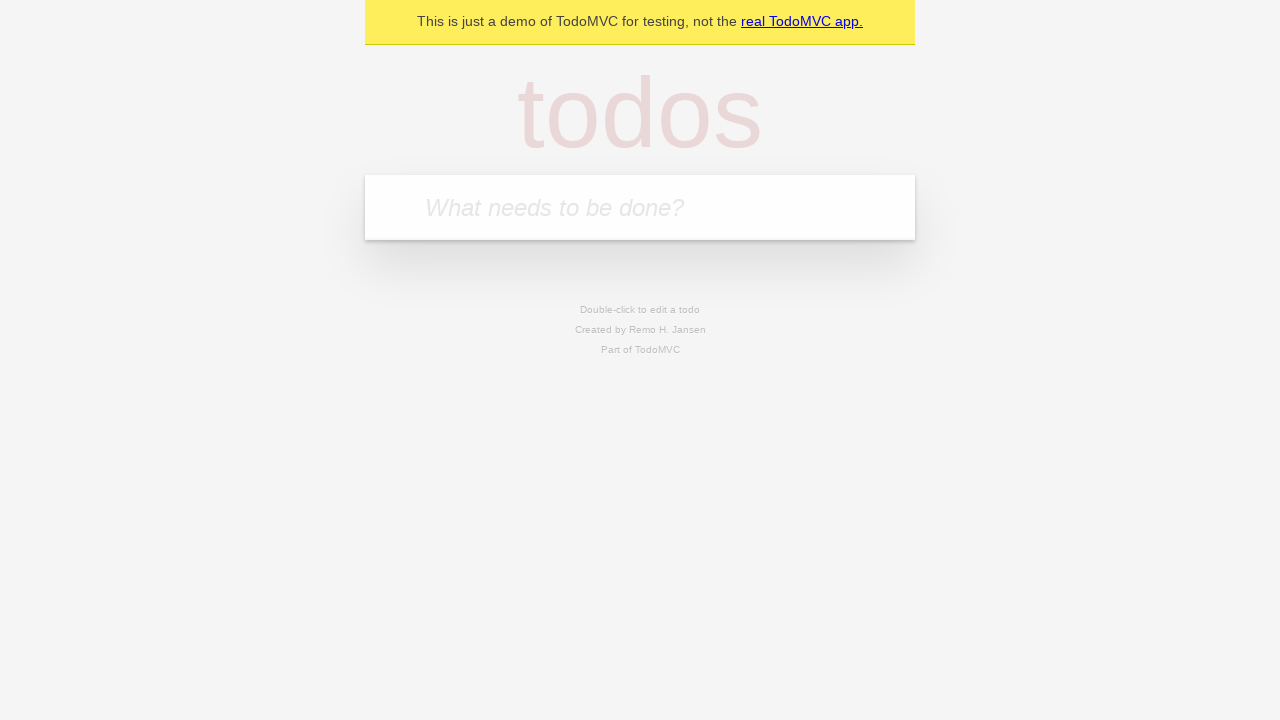

Filled new todo field with 'watch monty python' on internal:attr=[placeholder="What needs to be done?"i]
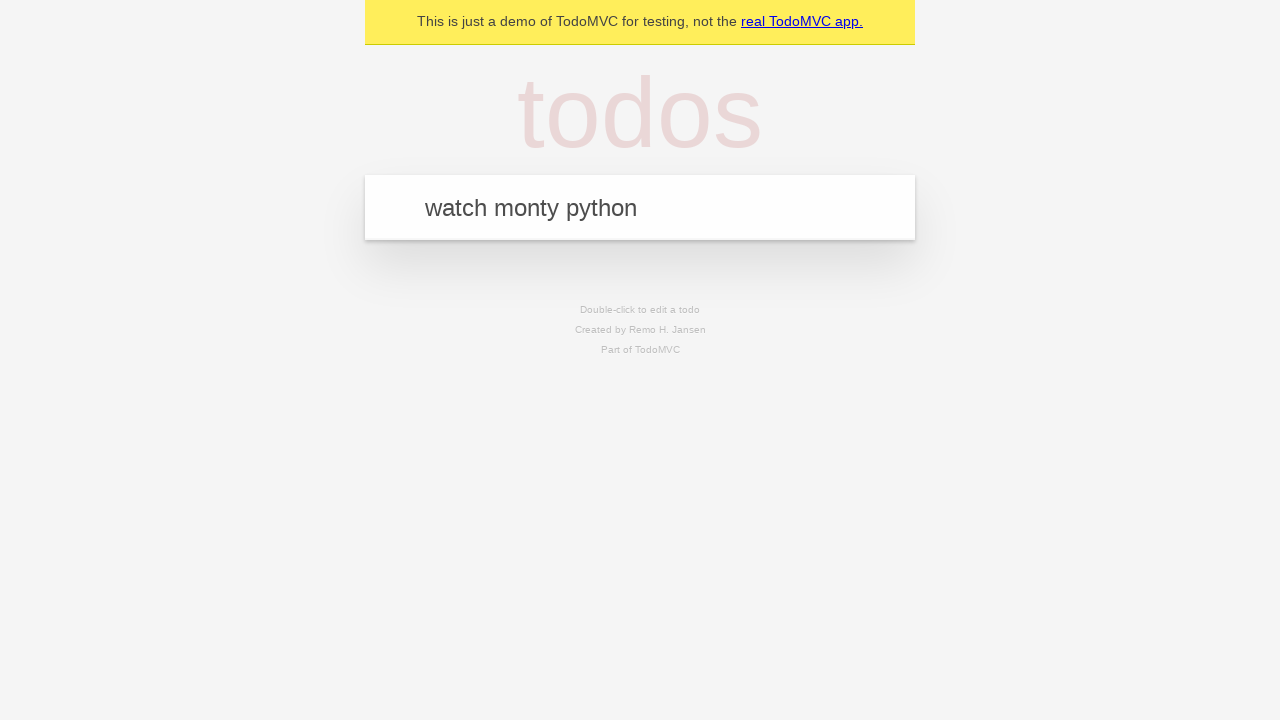

Pressed Enter to create todo item 'watch monty python' on internal:attr=[placeholder="What needs to be done?"i]
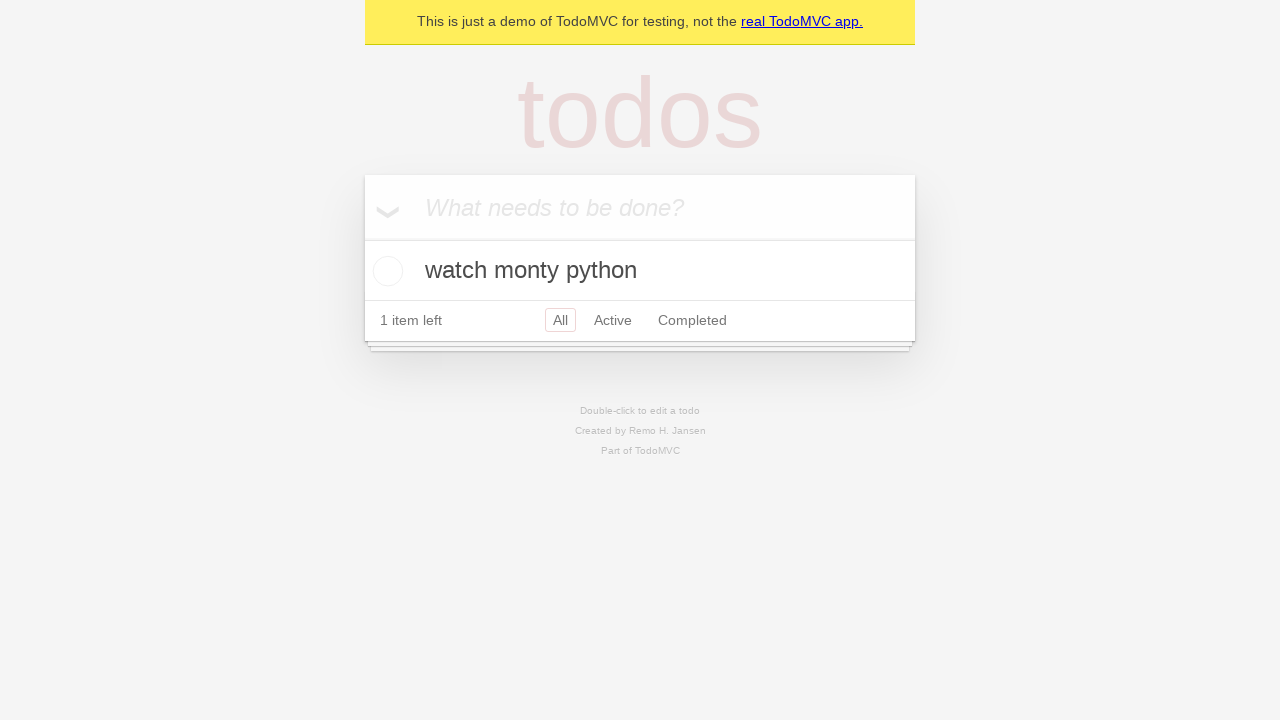

Filled new todo field with 'feed the cat' on internal:attr=[placeholder="What needs to be done?"i]
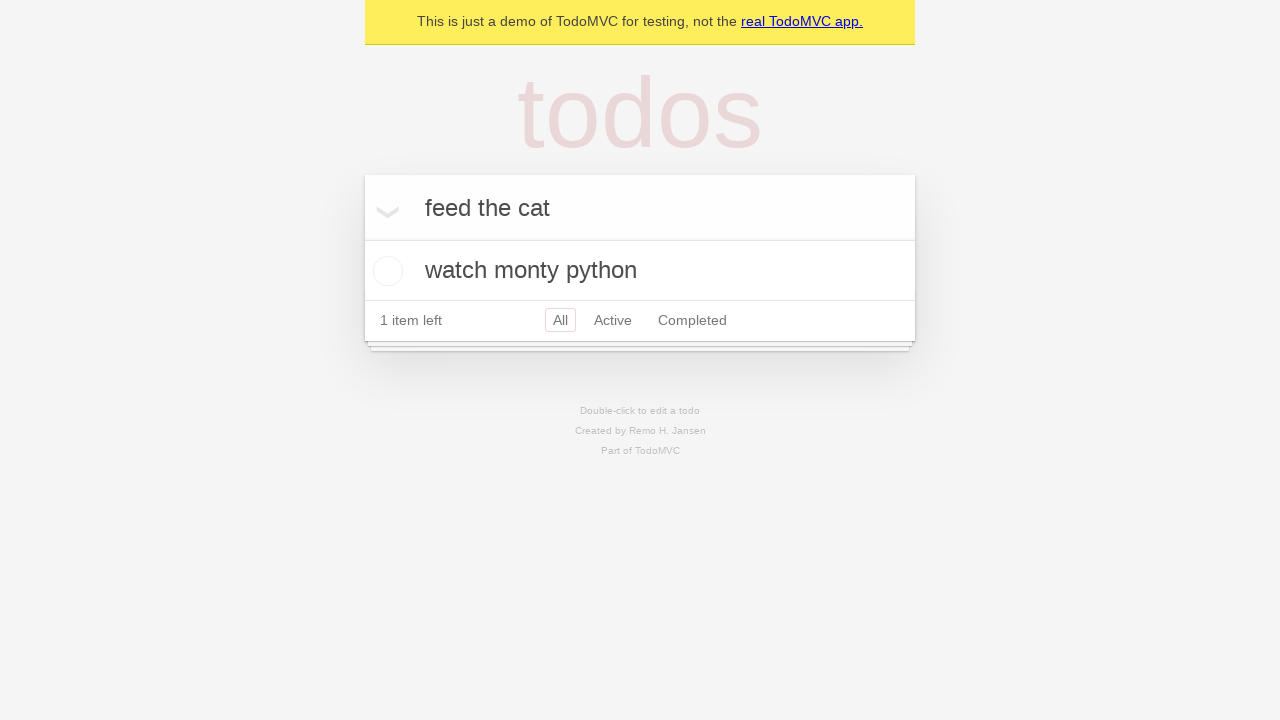

Pressed Enter to create todo item 'feed the cat' on internal:attr=[placeholder="What needs to be done?"i]
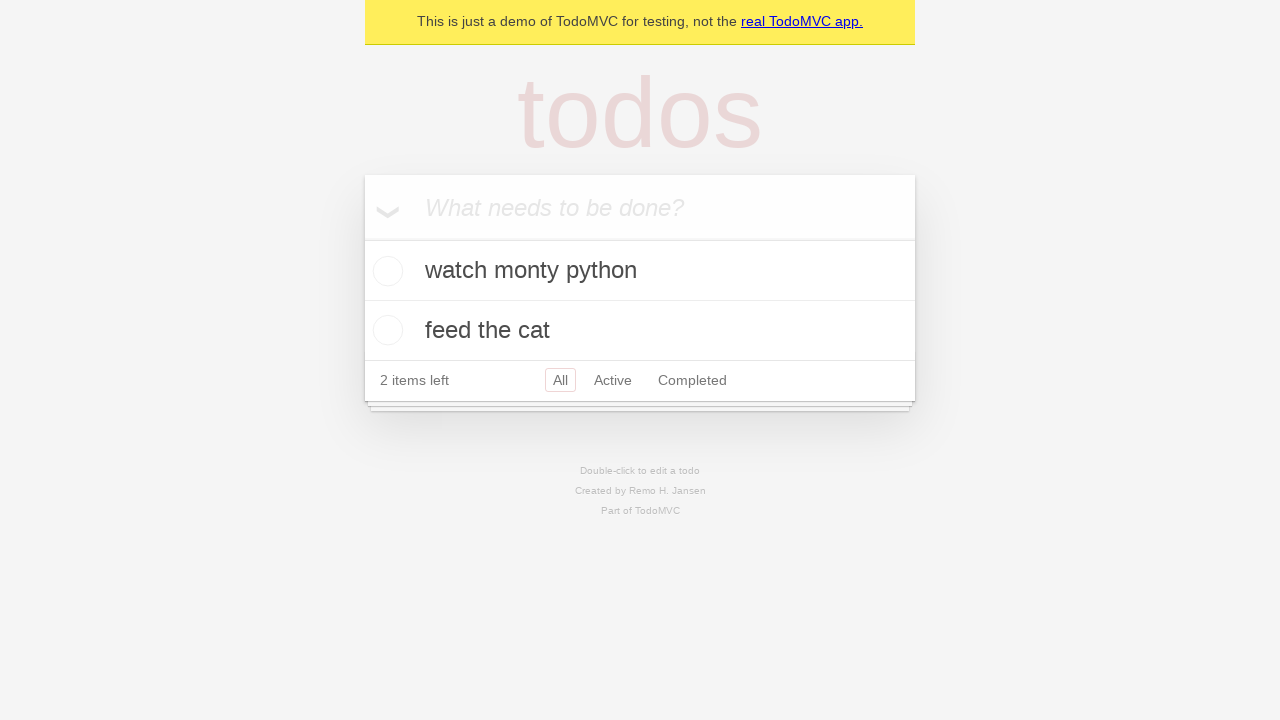

Filled new todo field with 'book a doctors appointment' on internal:attr=[placeholder="What needs to be done?"i]
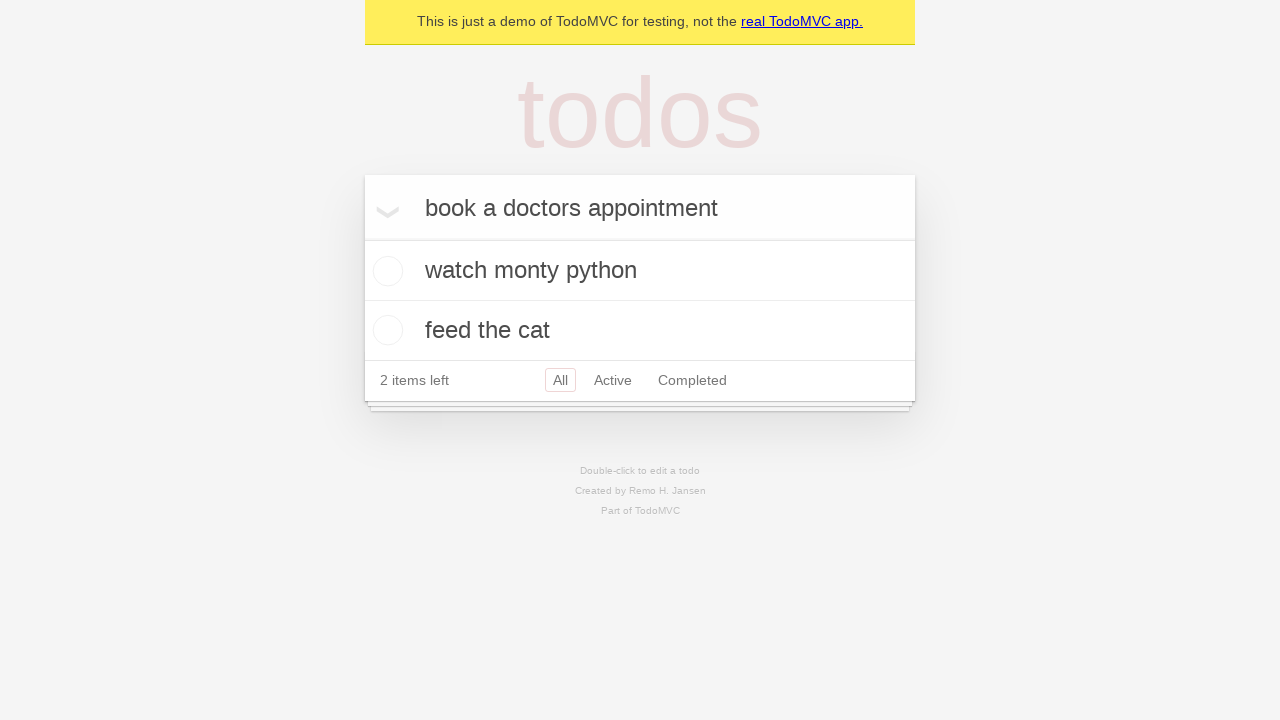

Pressed Enter to create todo item 'book a doctors appointment' on internal:attr=[placeholder="What needs to be done?"i]
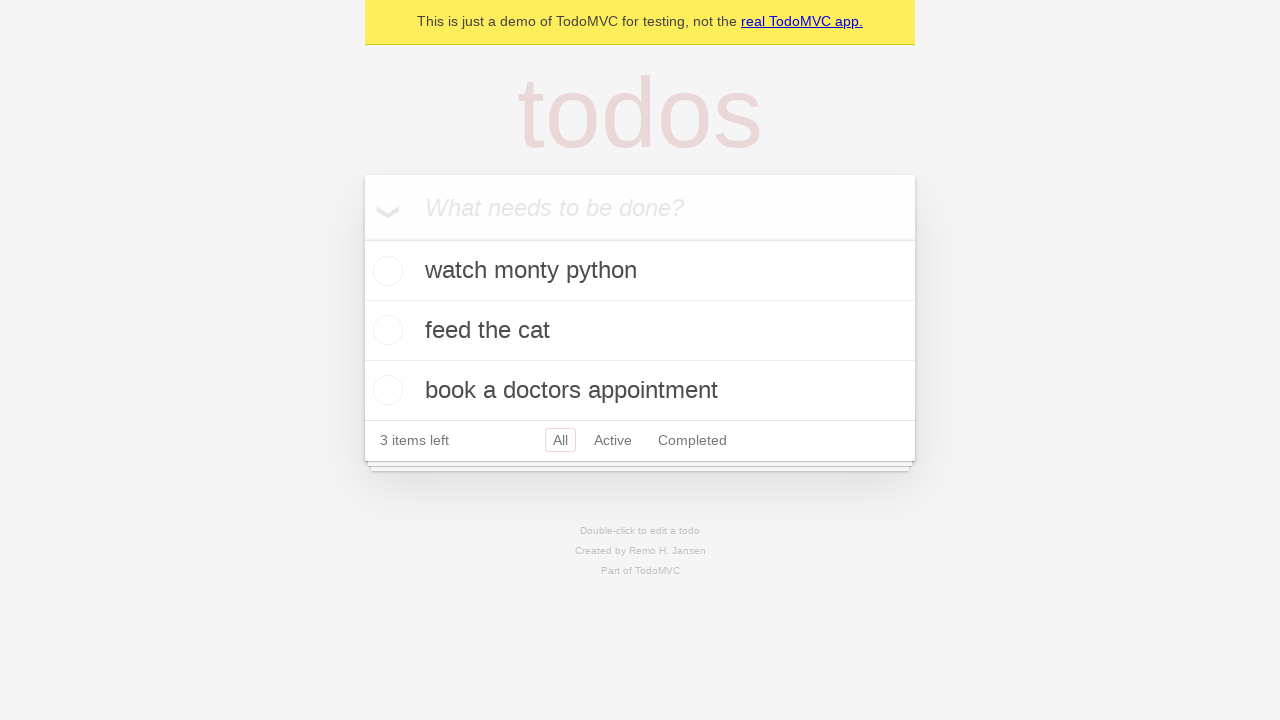

Double-clicked second todo item to enter edit mode at (640, 331) on internal:testid=[data-testid="todo-item"s] >> nth=1
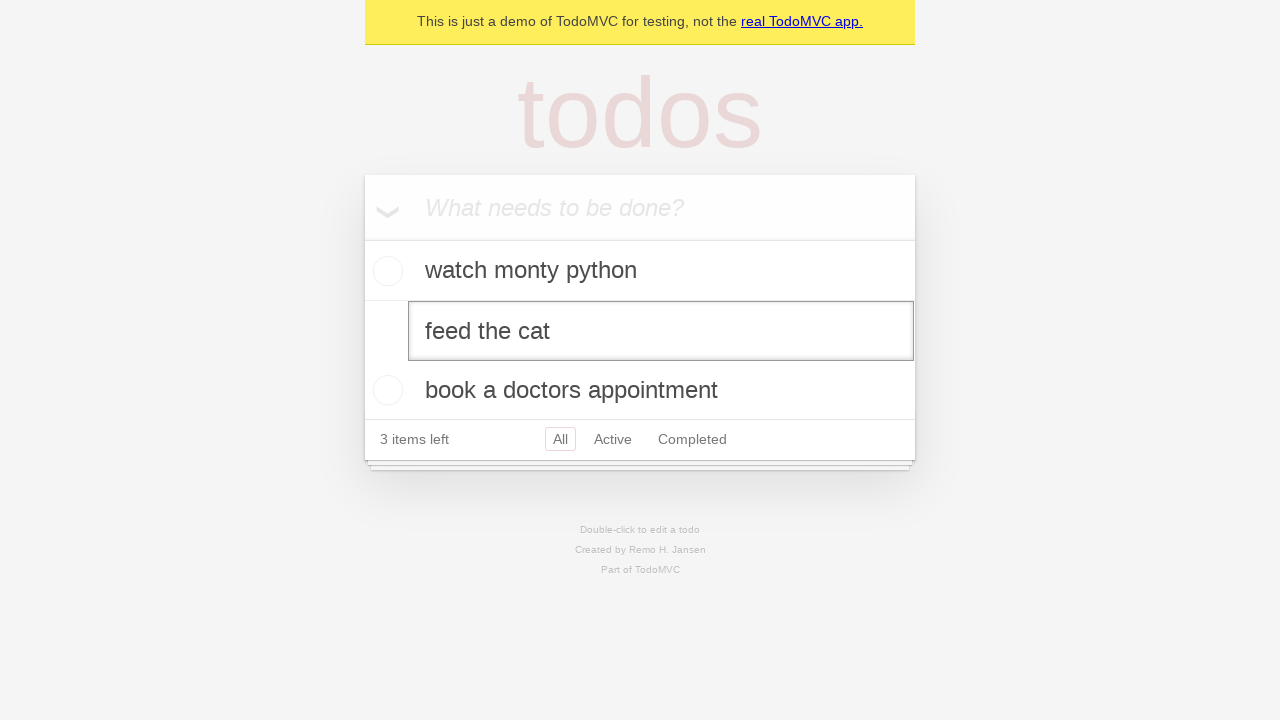

Cleared the edit textbox to empty string on internal:testid=[data-testid="todo-item"s] >> nth=1 >> internal:role=textbox[nam
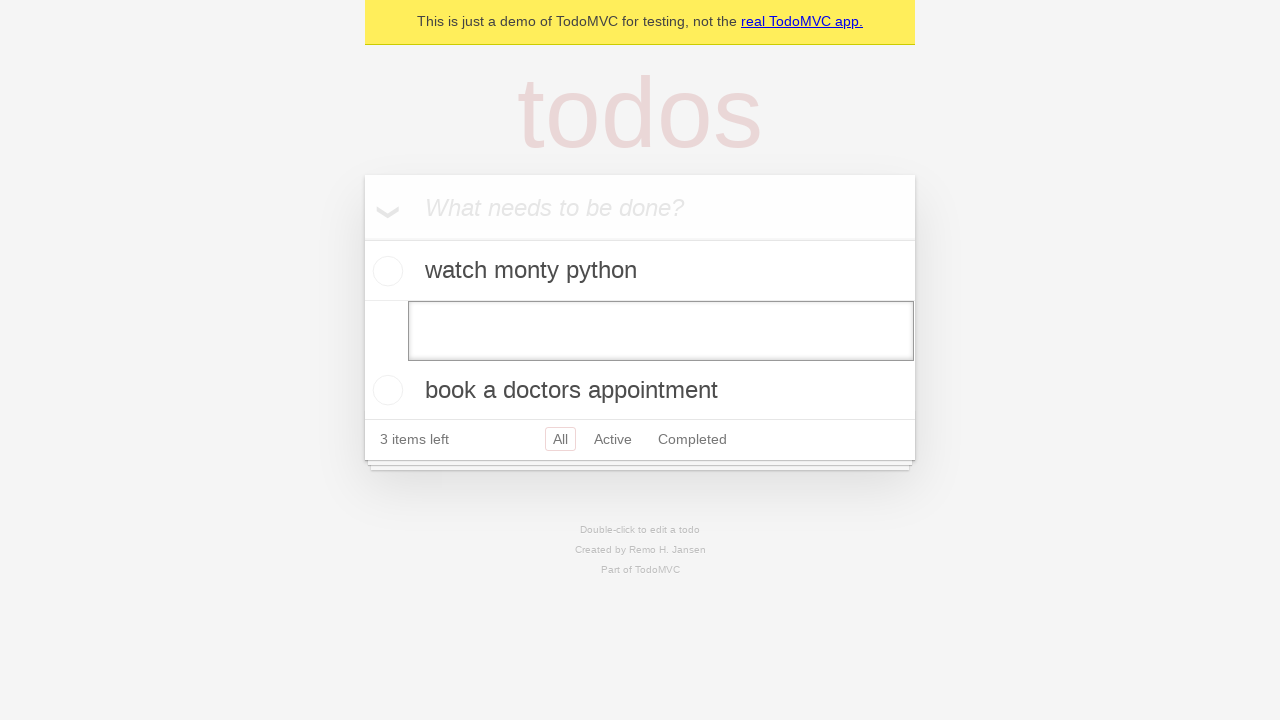

Pressed Enter to confirm deletion of empty todo item on internal:testid=[data-testid="todo-item"s] >> nth=1 >> internal:role=textbox[nam
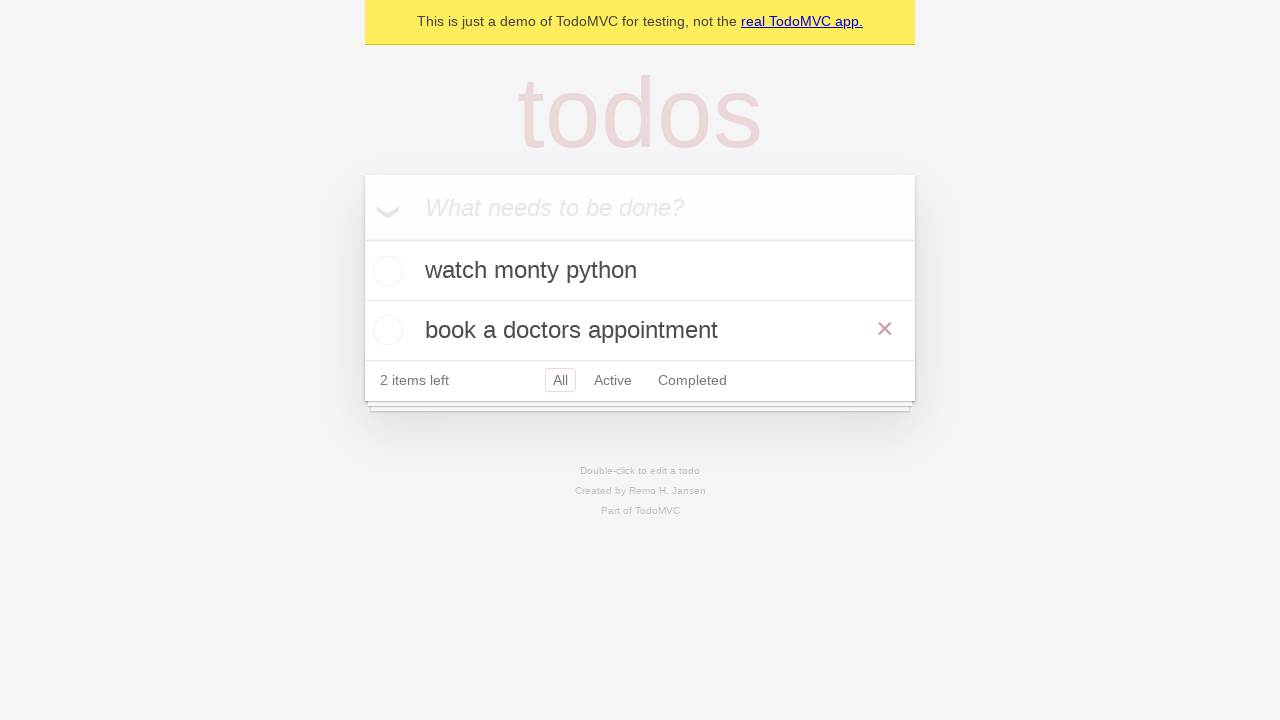

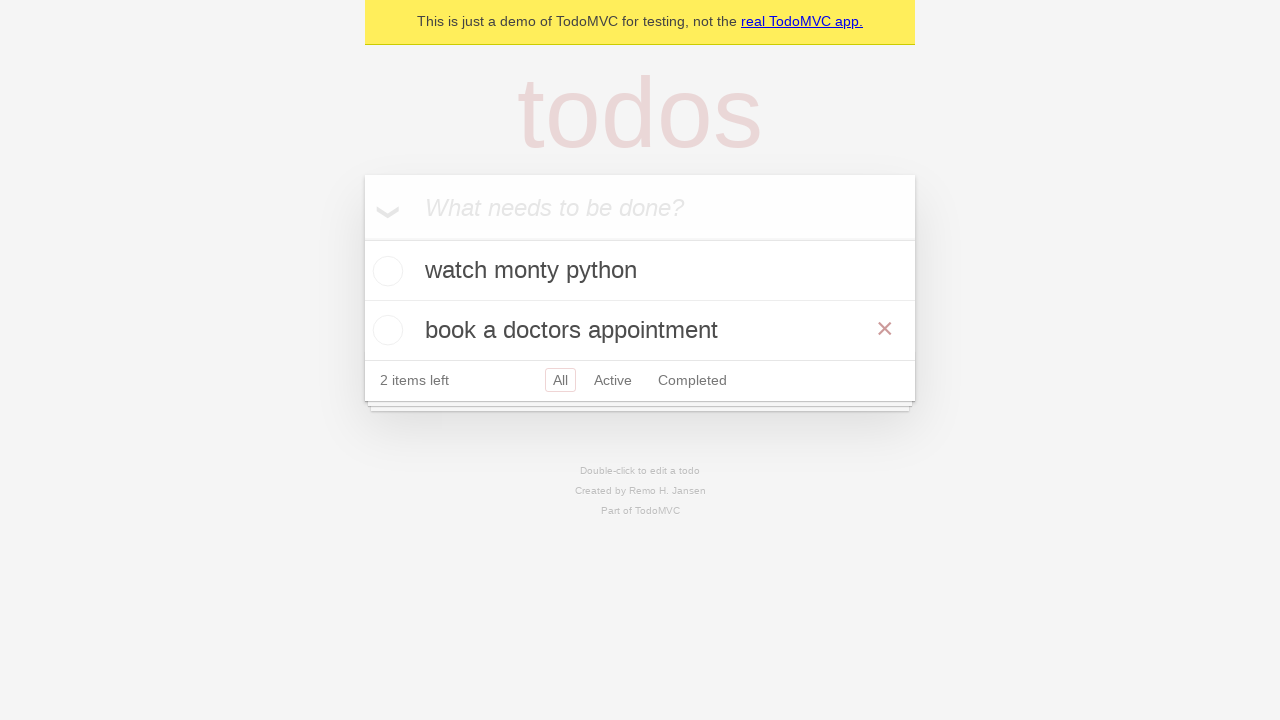